Tests JavaScript alert prompt functionality by triggering a prompt dialog, entering text, and accepting it

Starting URL: https://the-internet.herokuapp.com/javascript_alerts

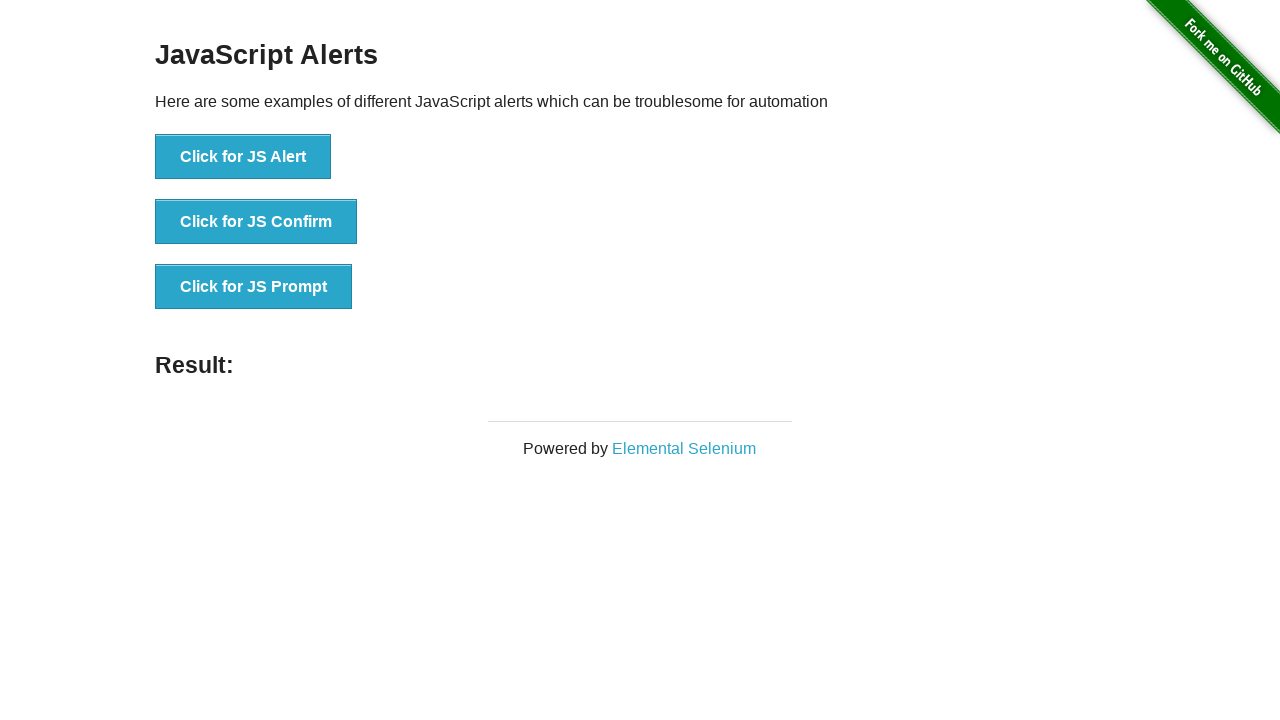

Clicked button to trigger JavaScript prompt dialog at (254, 287) on xpath=//button[contains(text(),'Click for JS Prompt')]
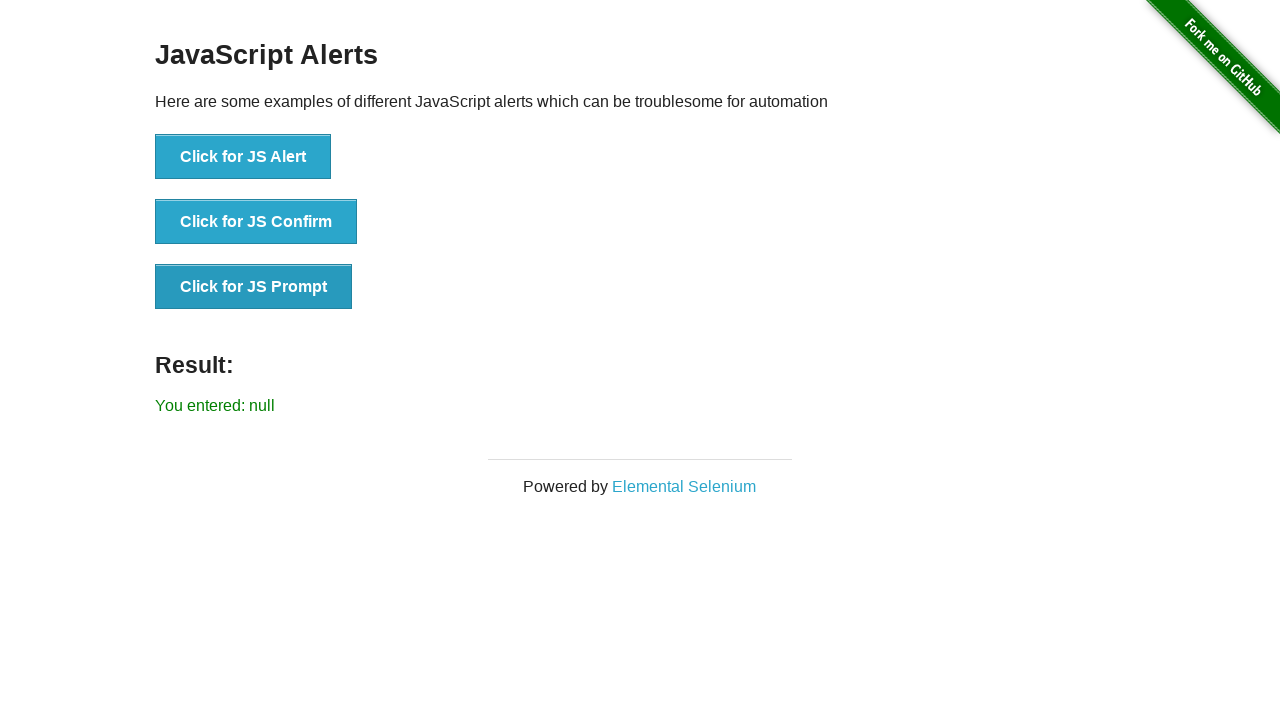

Set up dialog handler to accept prompt with text 'I clicked in the alert'
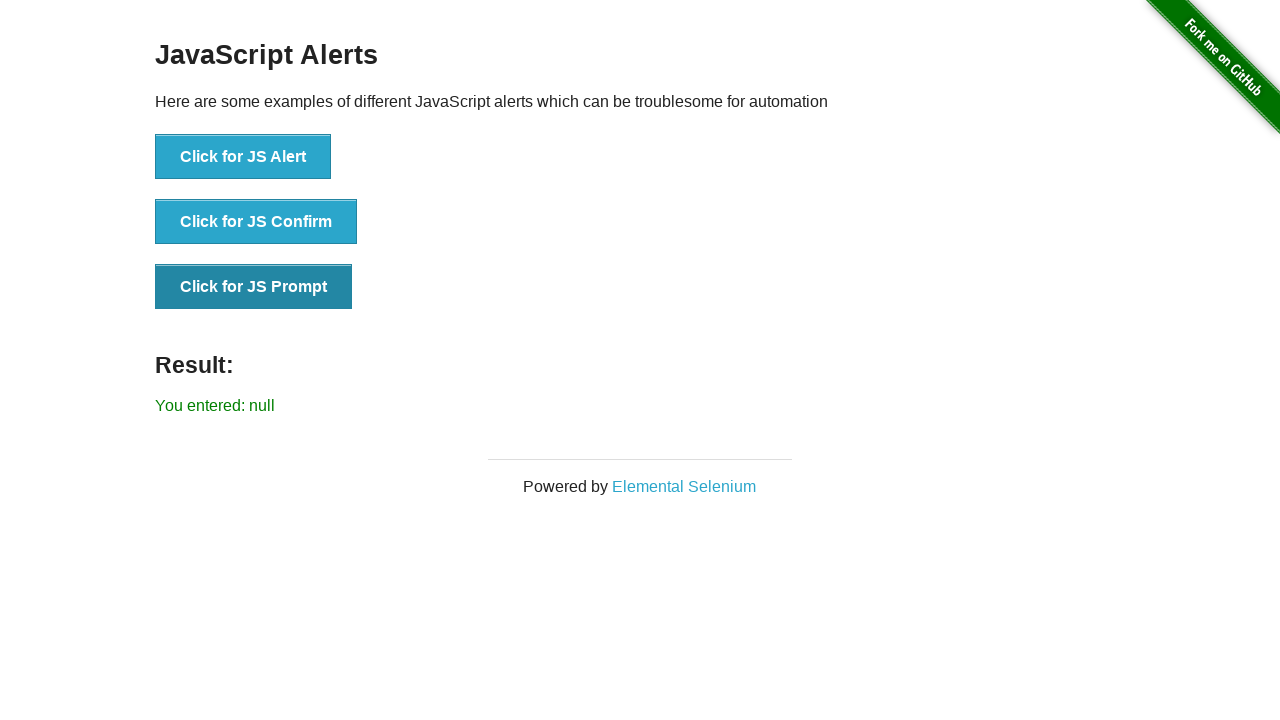

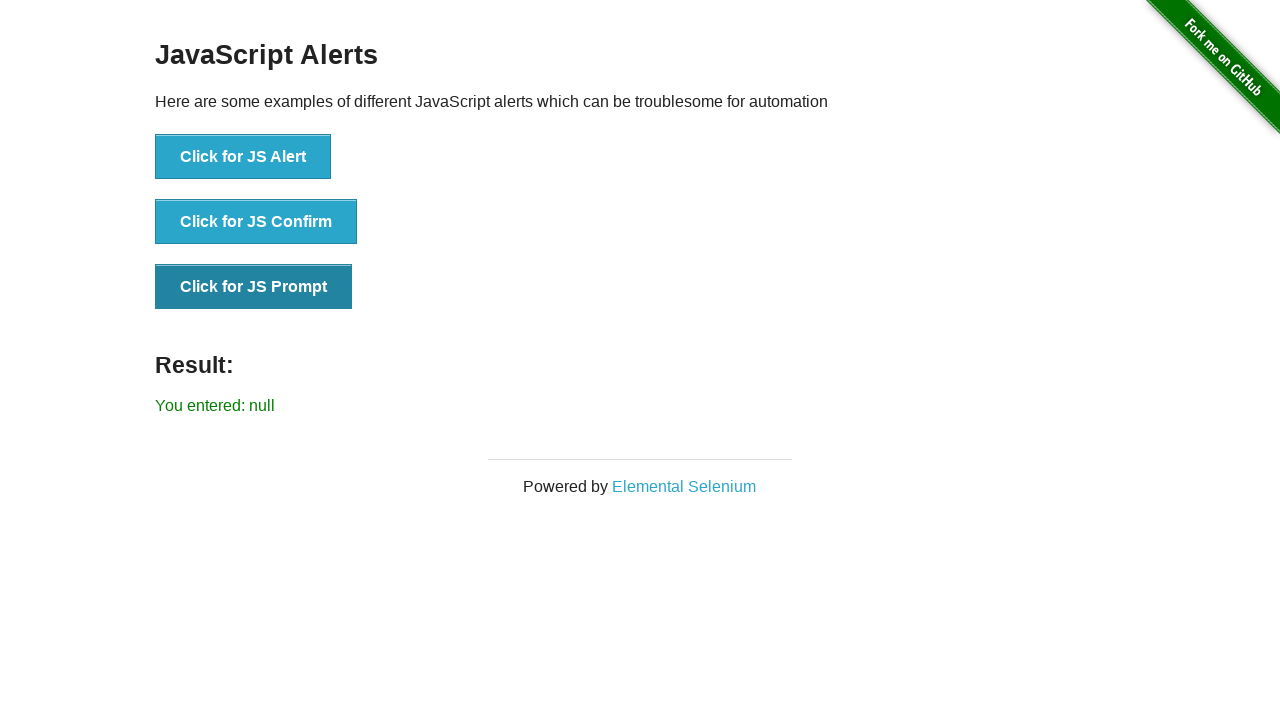